Navigates to Gmail and clicks the Help link, which opens in a new window, then demonstrates window handle management

Starting URL: http://gmail.com

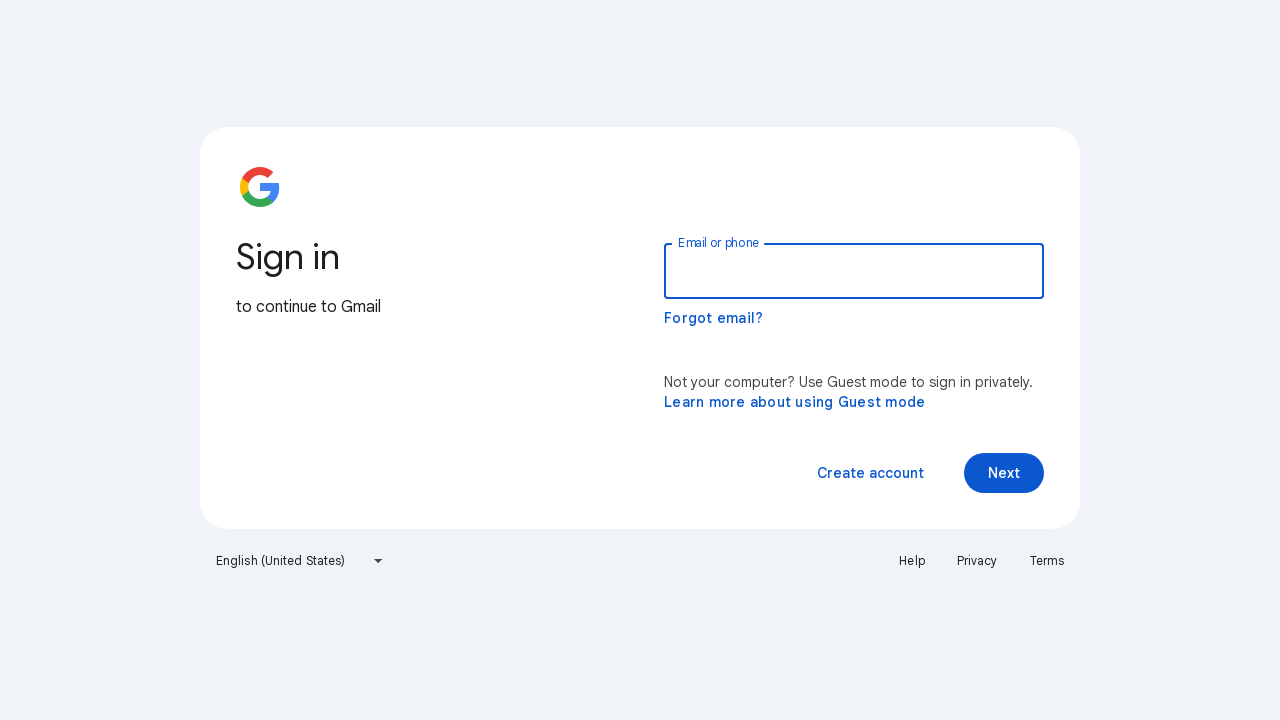

Clicked Help link at (912, 561) on a:has-text('Help')
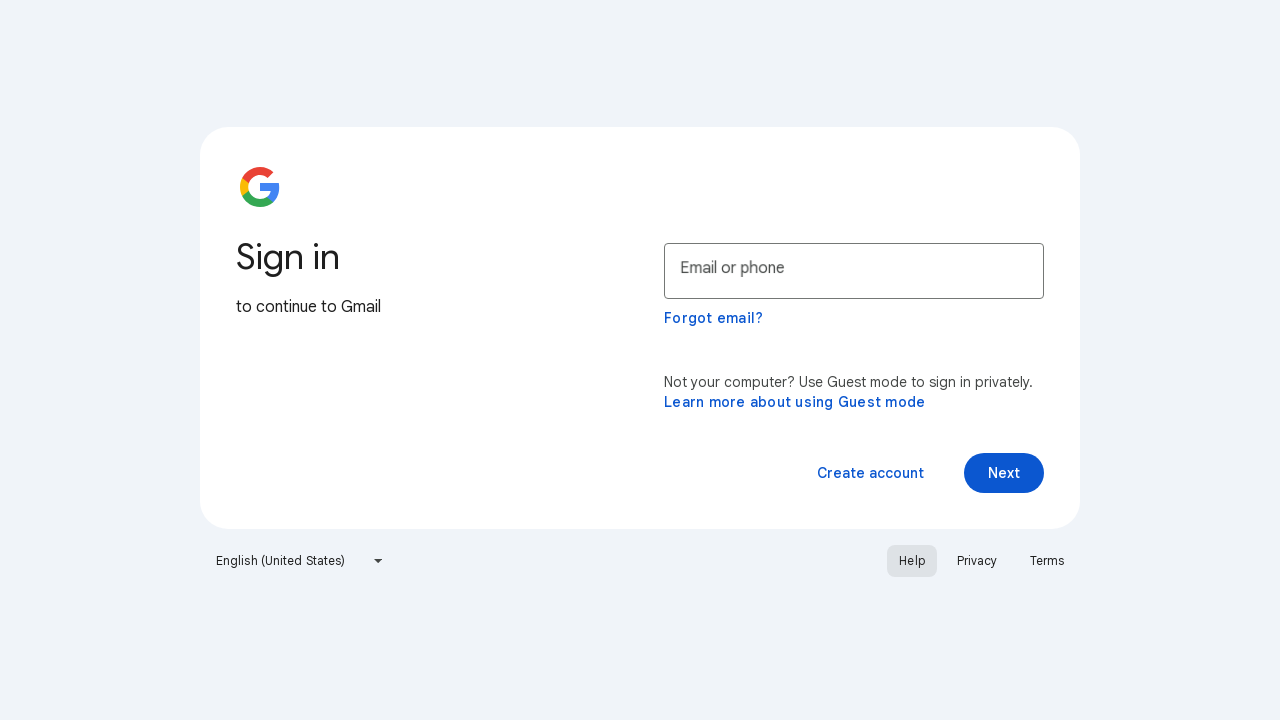

New window/tab opened with Help page
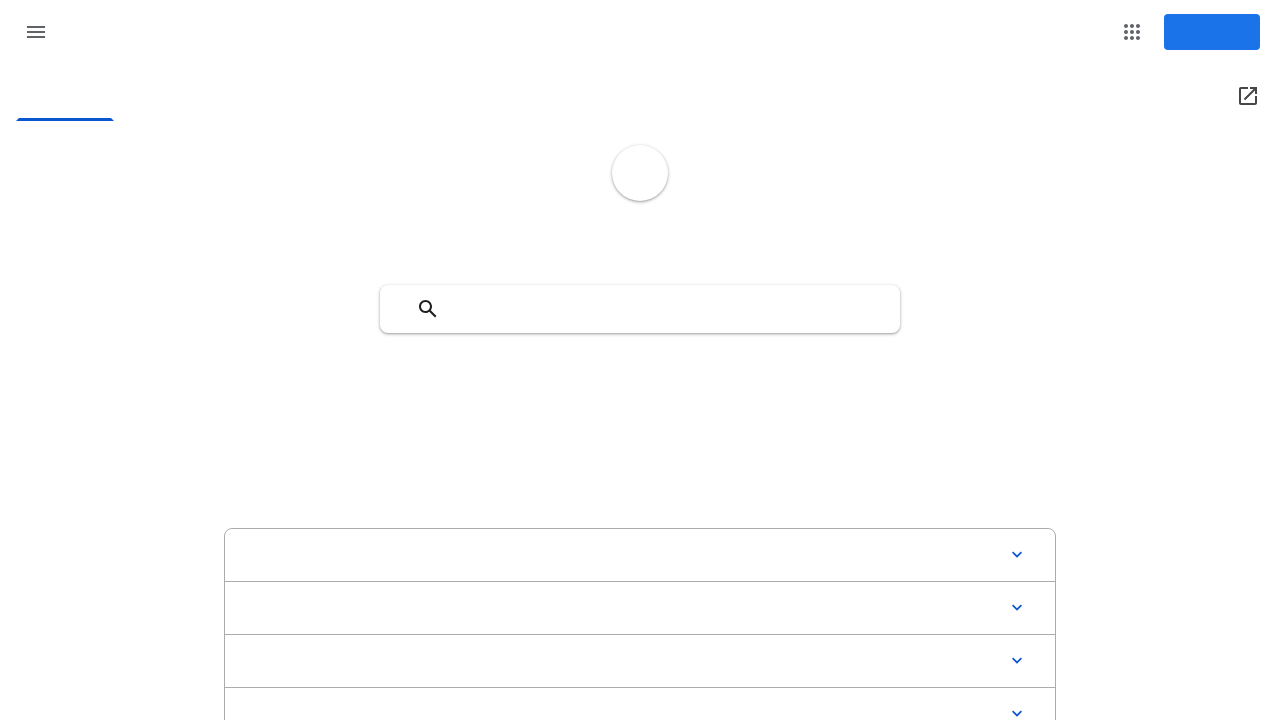

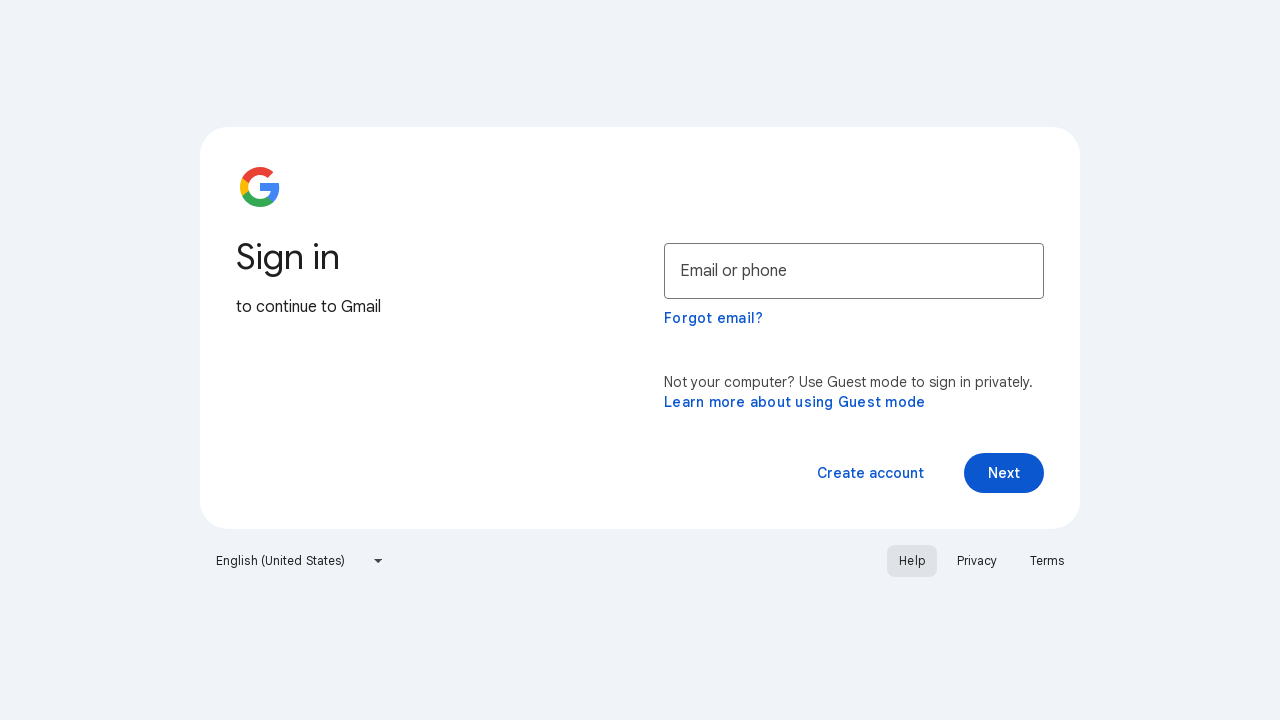